Tests a practice form by filling in email, password, name fields, selecting dropdown options, checking a checkbox, and submitting the form

Starting URL: https://rahulshettyacademy.com/angularpractice/

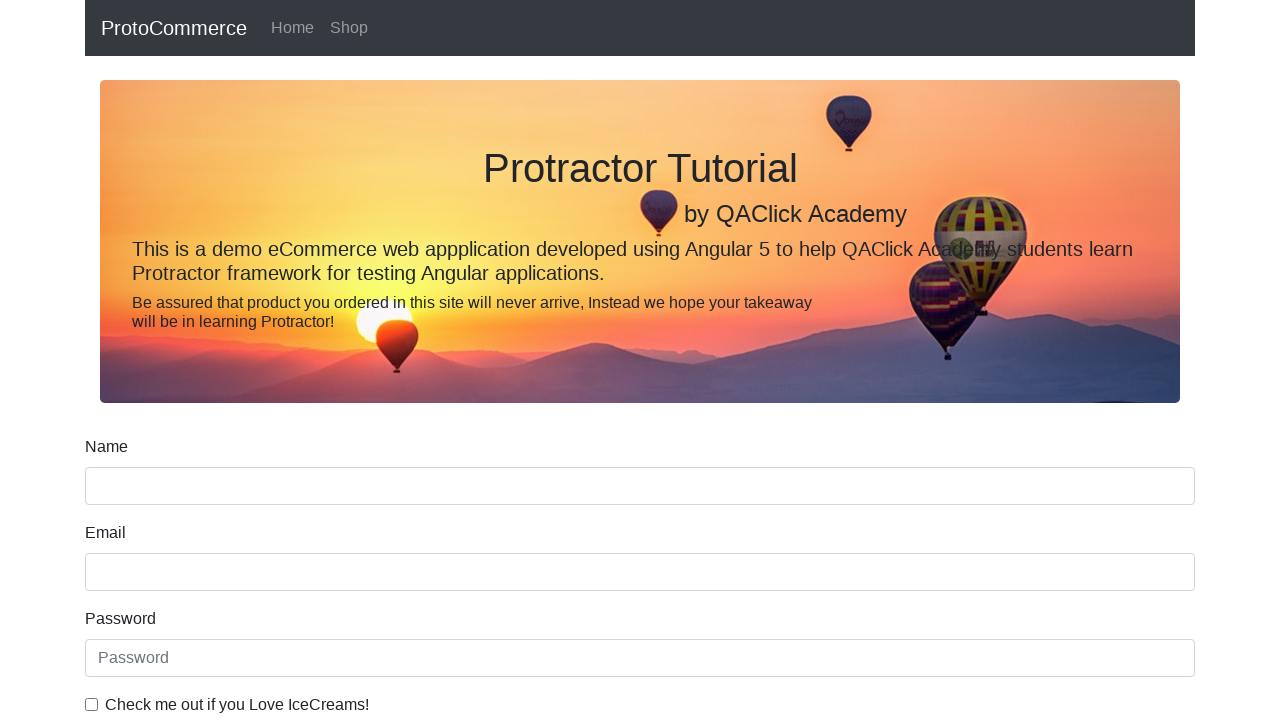

Navigated to Angular practice form page
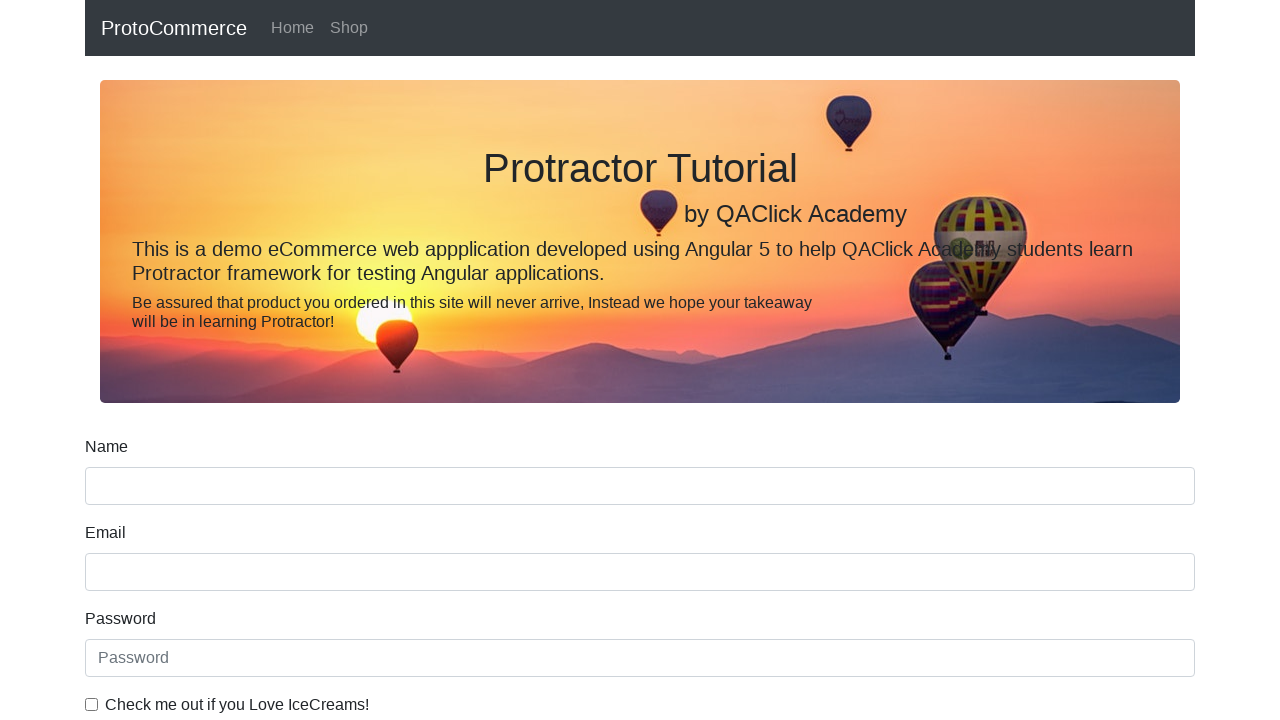

Filled email field with 'hello@gmail.com' on input[name='email']
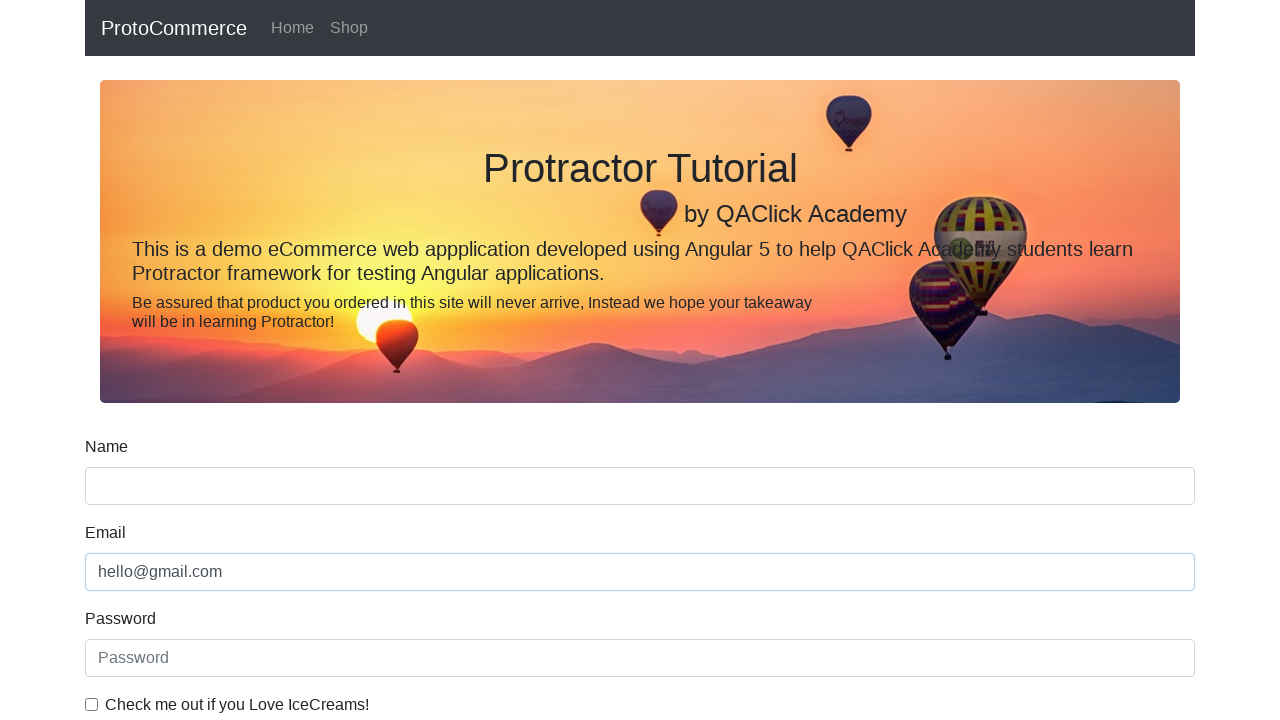

Filled password field with '123456' on #exampleInputPassword1
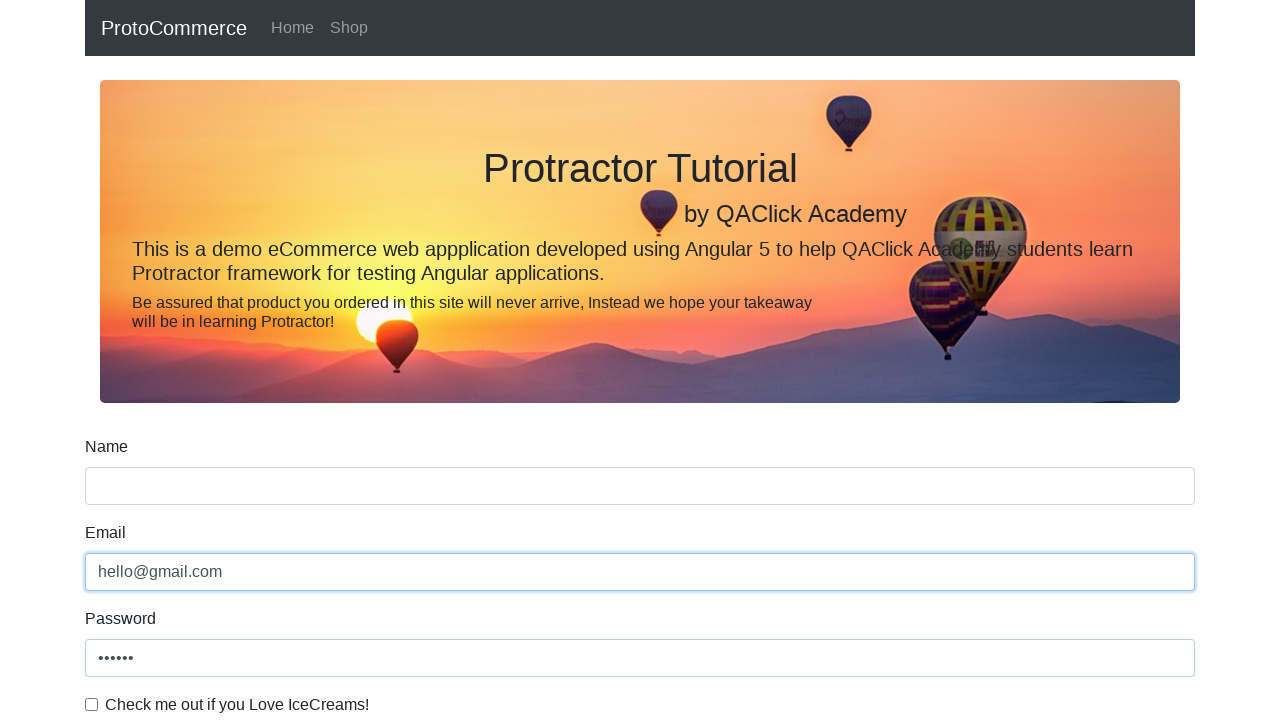

Filled name field with 'Abhimanyu' on input[name='name']
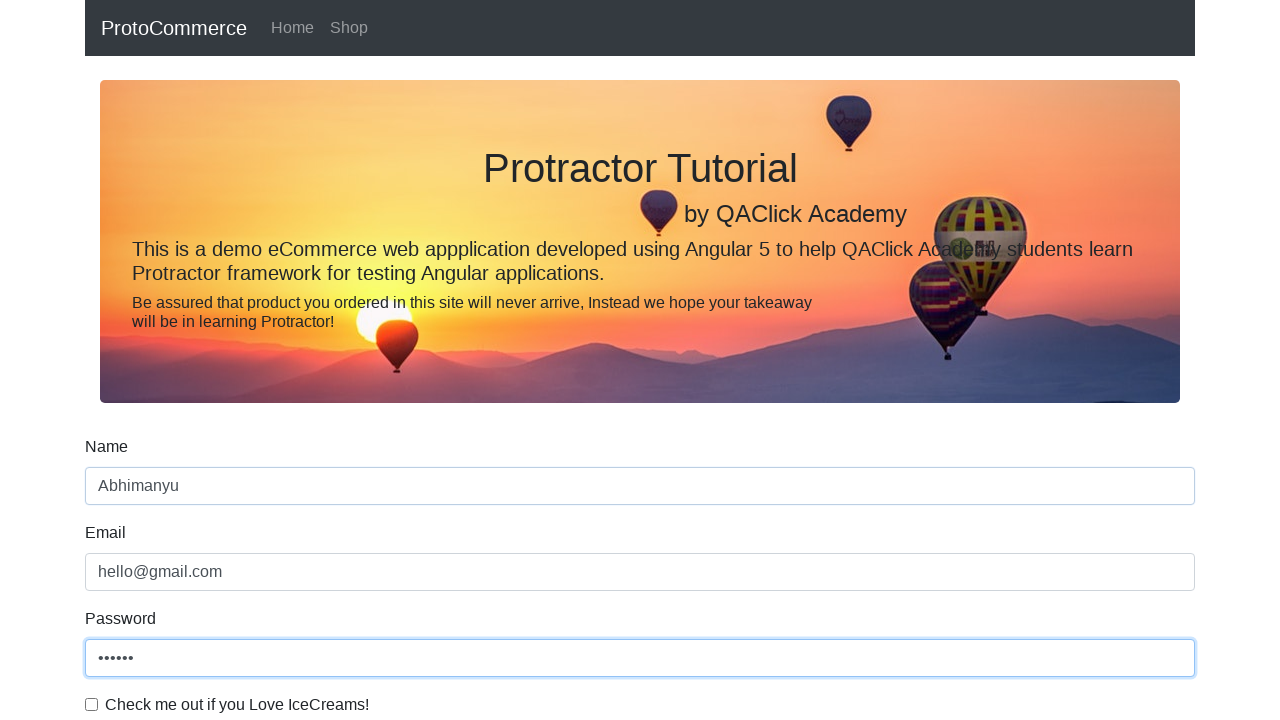

Selected 'Male' from dropdown menu on #exampleFormControlSelect1
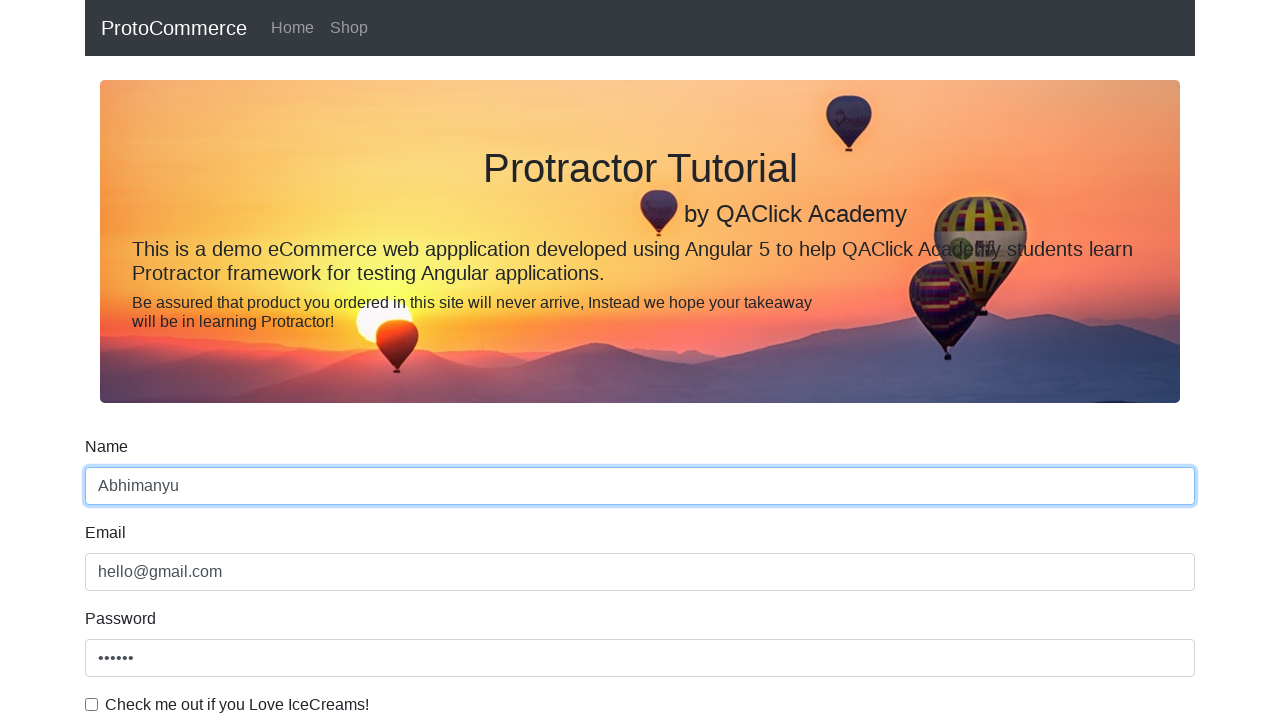

Checked the checkbox at (92, 704) on #exampleCheck1
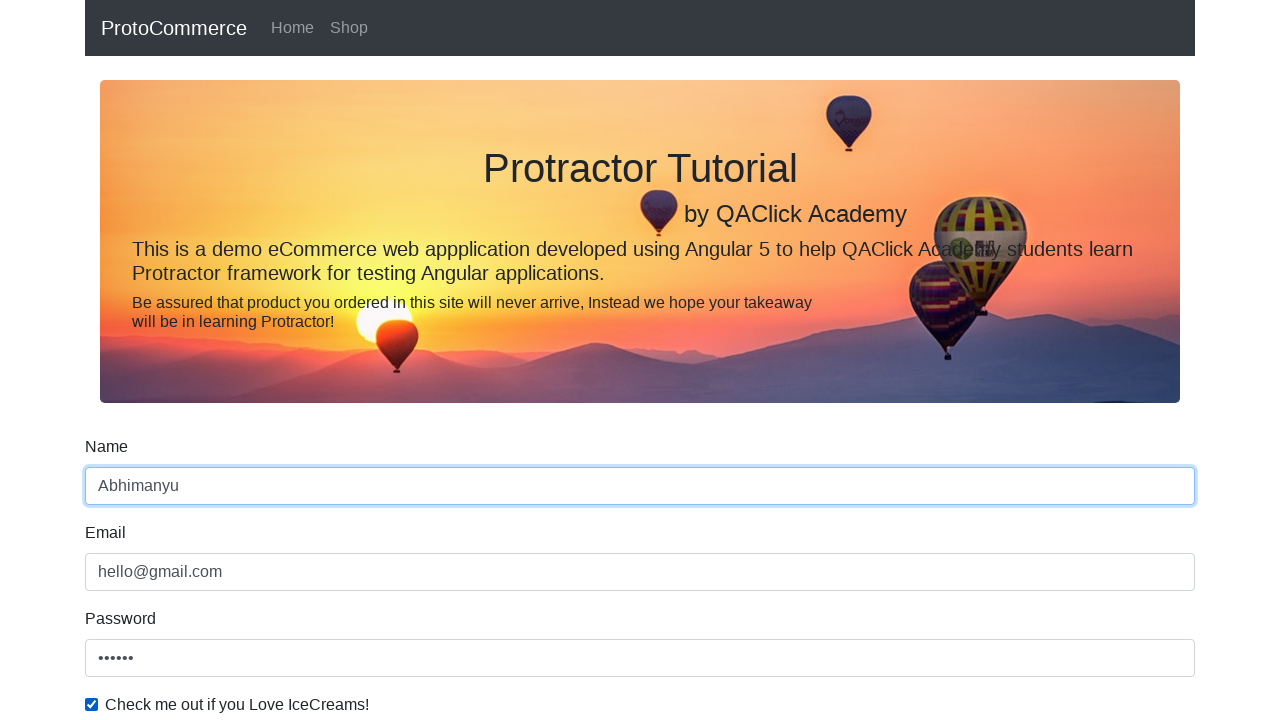

Clicked submit button to submit the form at (123, 491) on xpath=//input[@type='submit']
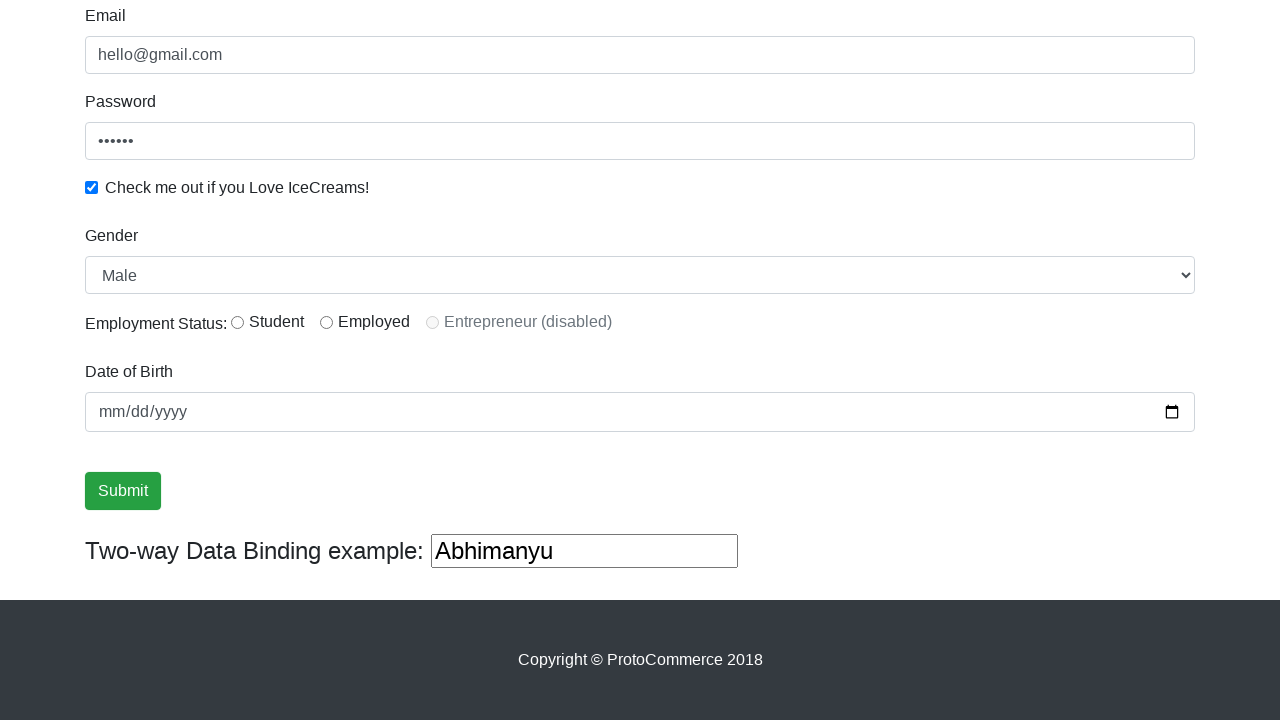

Success message appeared on page
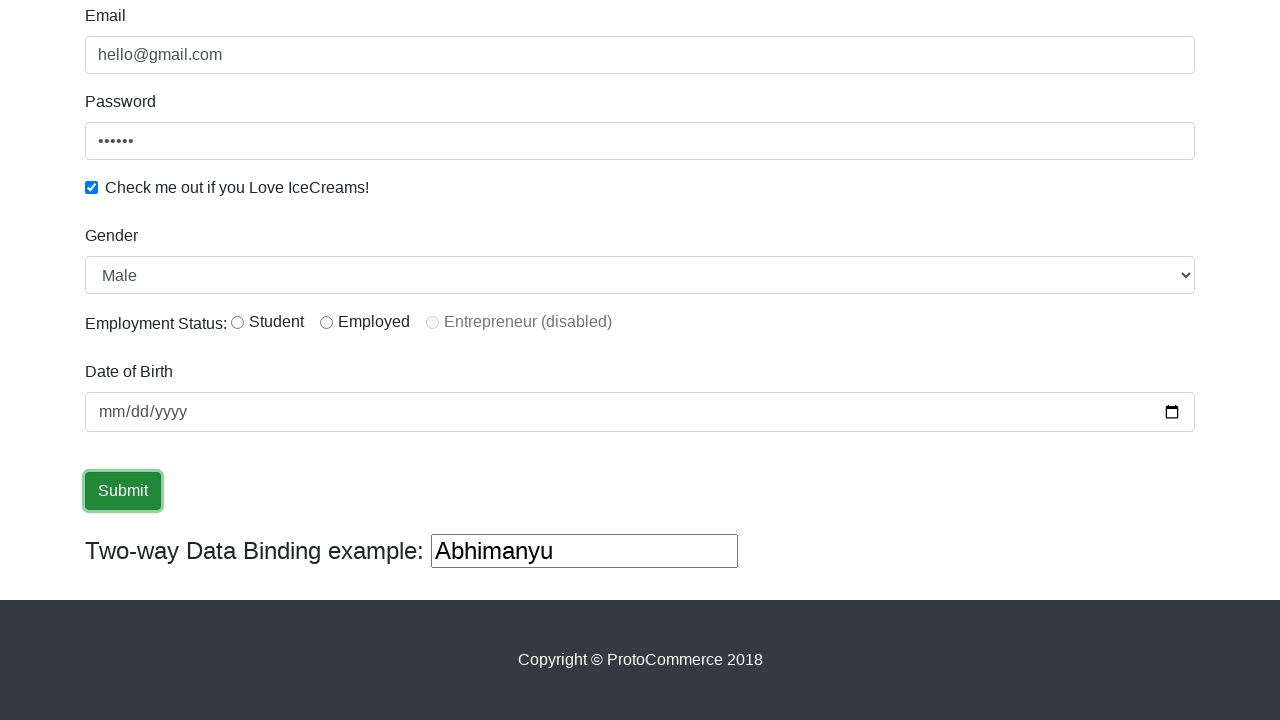

Retrieved success message: '
                    ×
                    Success! The Form has been submitted successfully!.
                  '
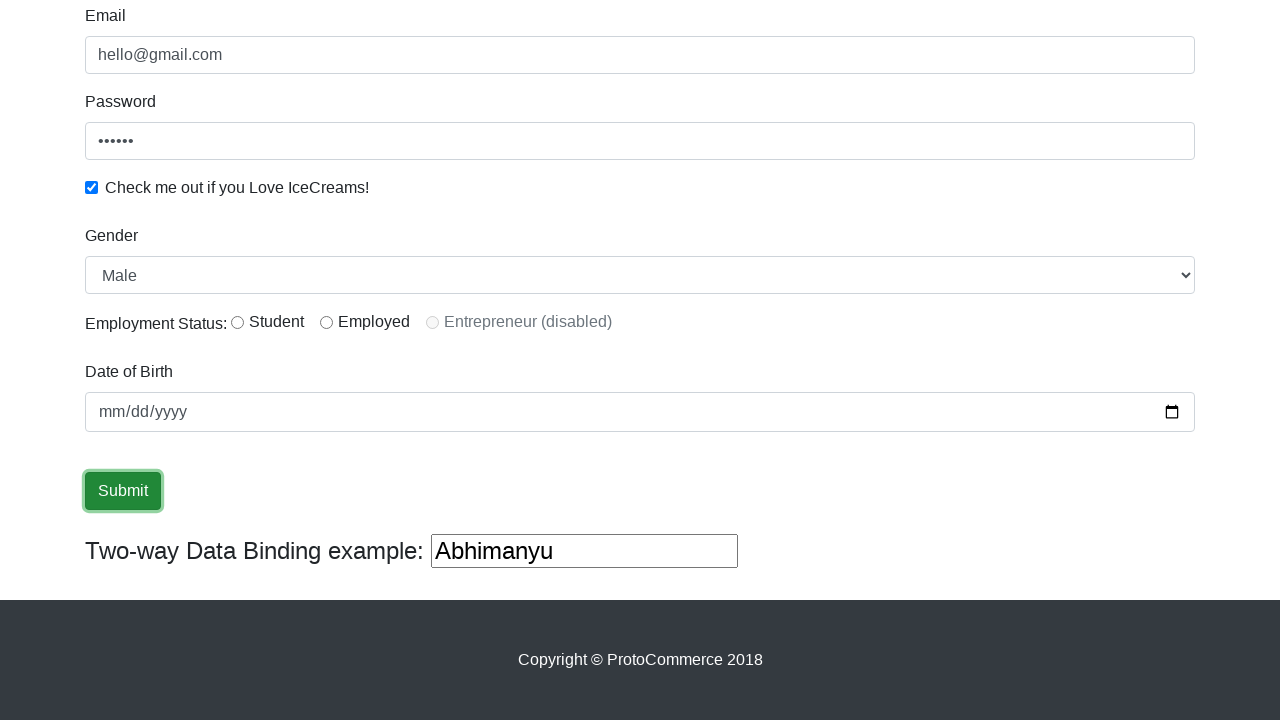

Assertion passed: 'Success' found in message
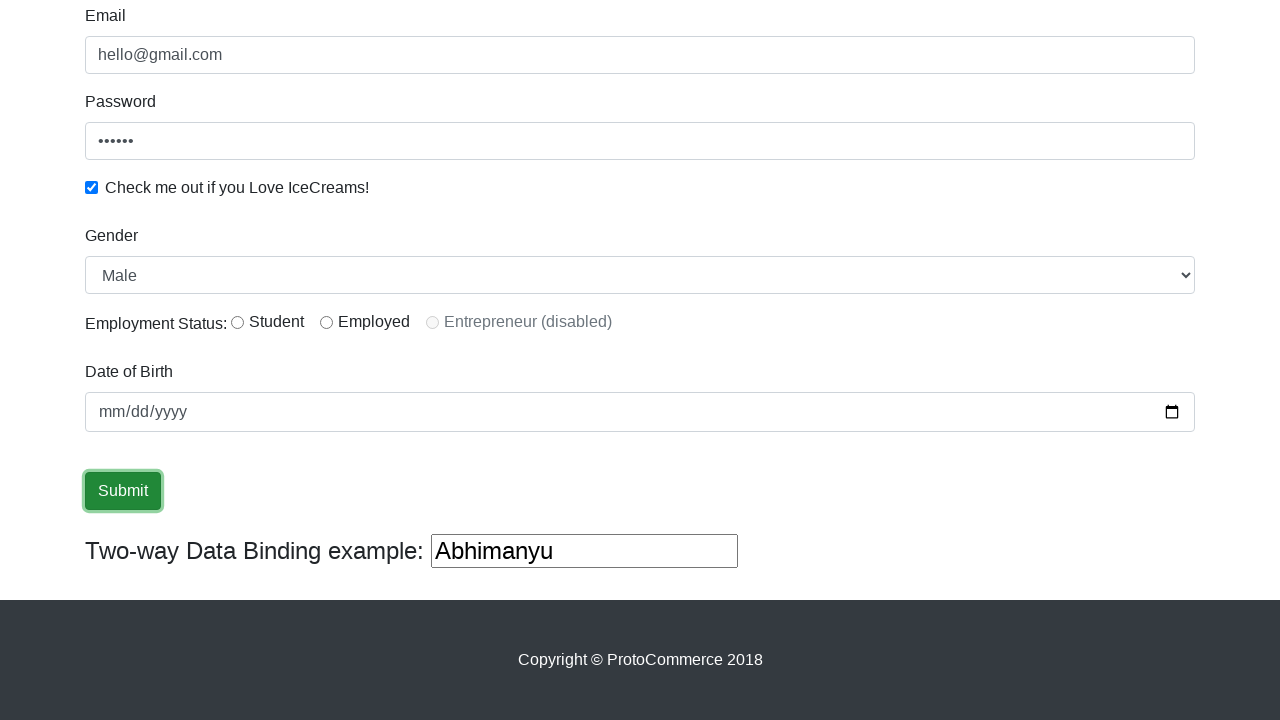

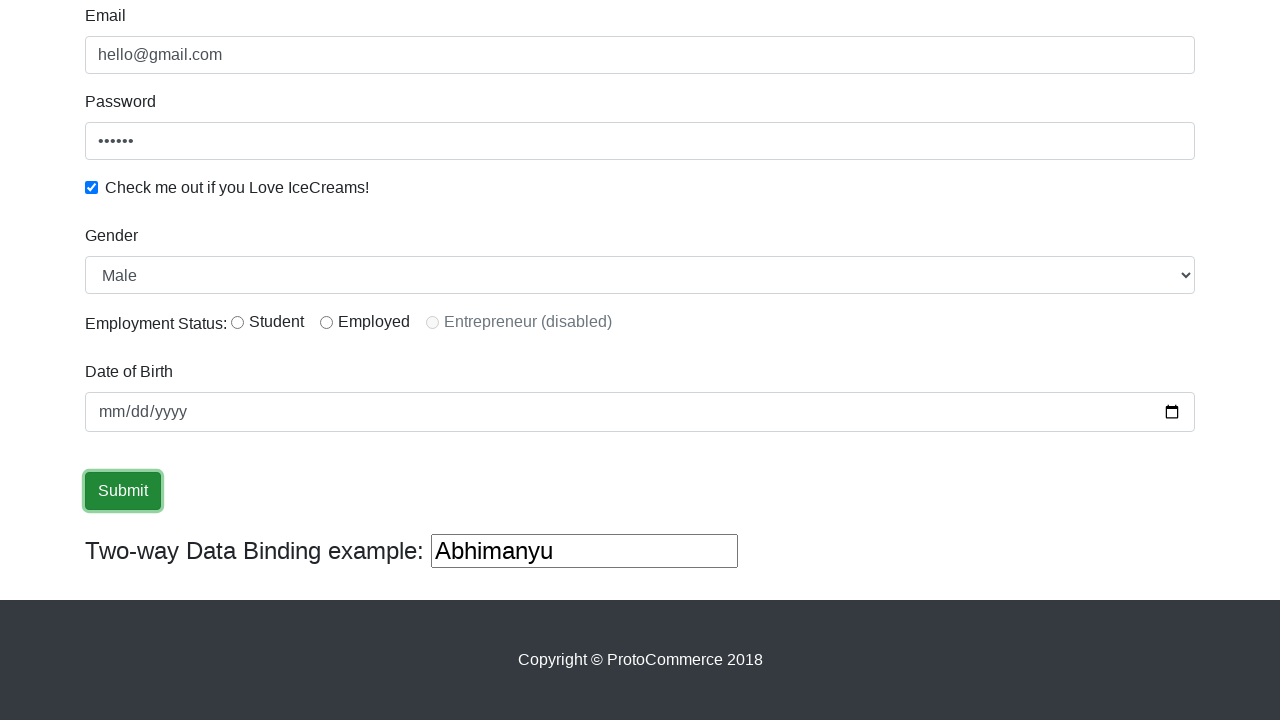